Simple test that navigates to the Lanqiao website and verifies the page loads successfully

Starting URL: https://www.lanqiao.cn/

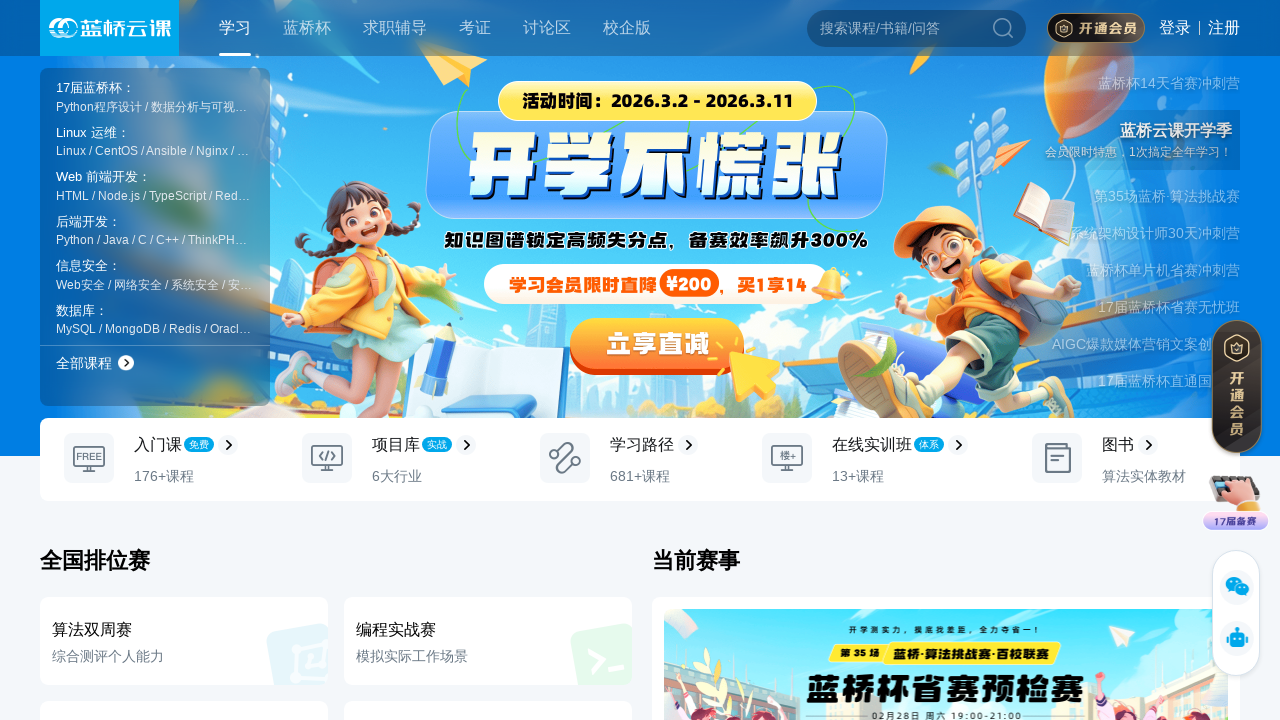

Waited for page DOM to load
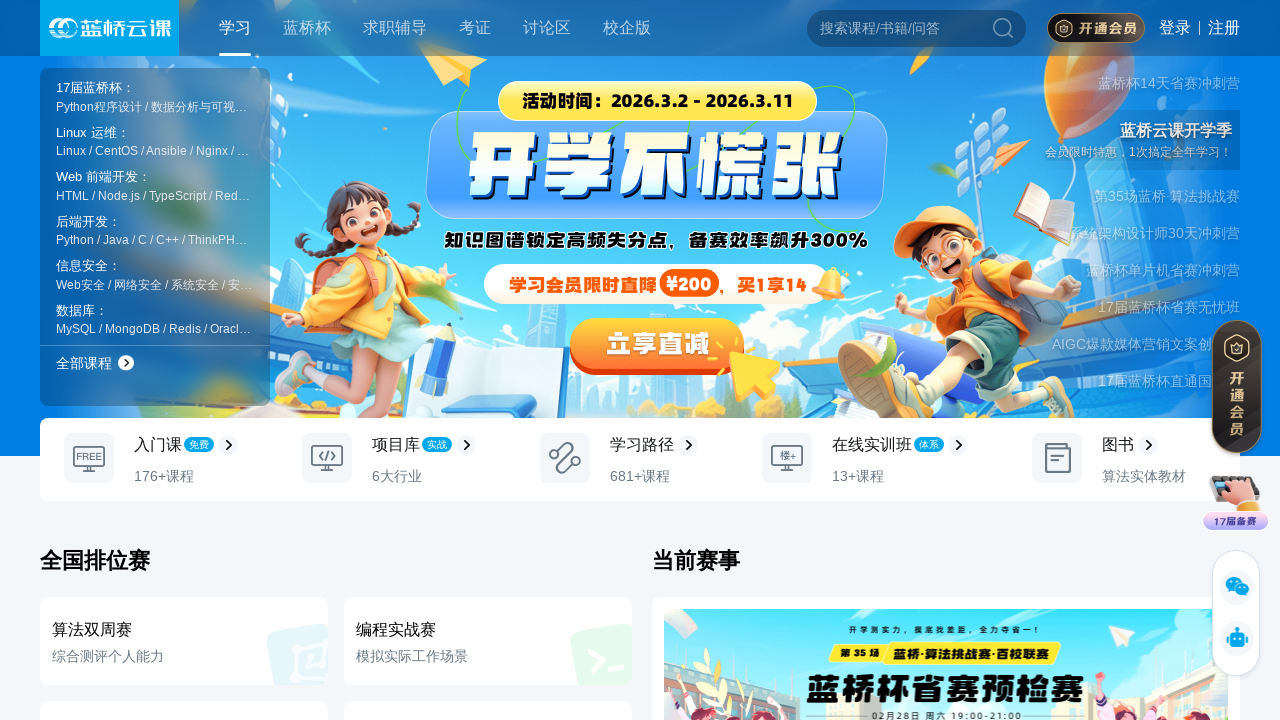

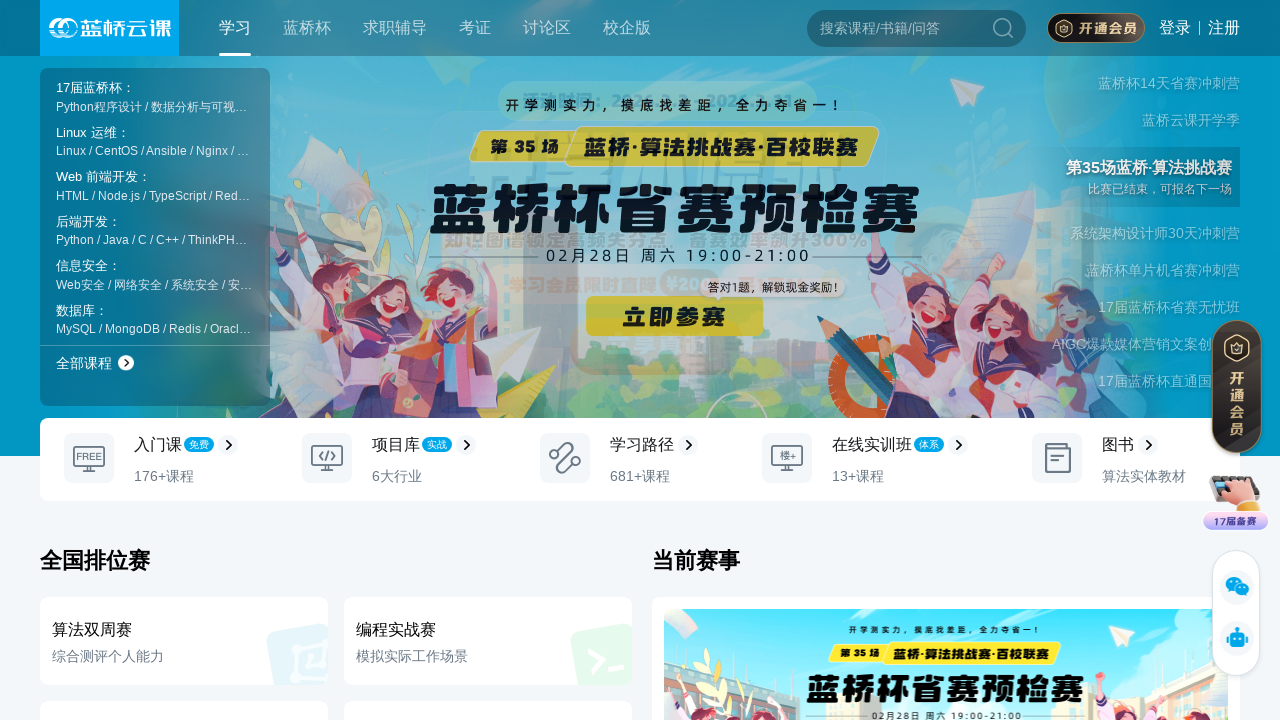